Tests right-click context menu functionality by right-clicking on an element, selecting 'Copy' from the context menu, and handling the resulting alert

Starting URL: https://swisnl.github.io/jQuery-contextMenu/demo.html

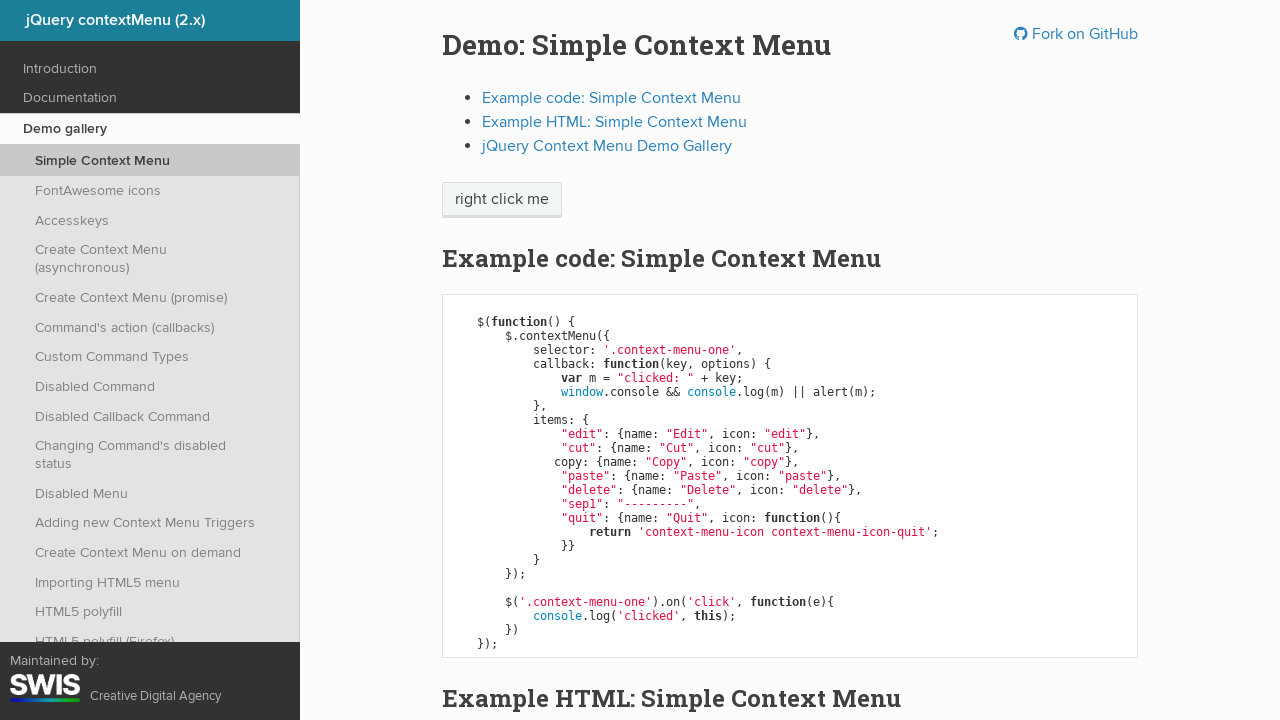

Located the 'right click me' element
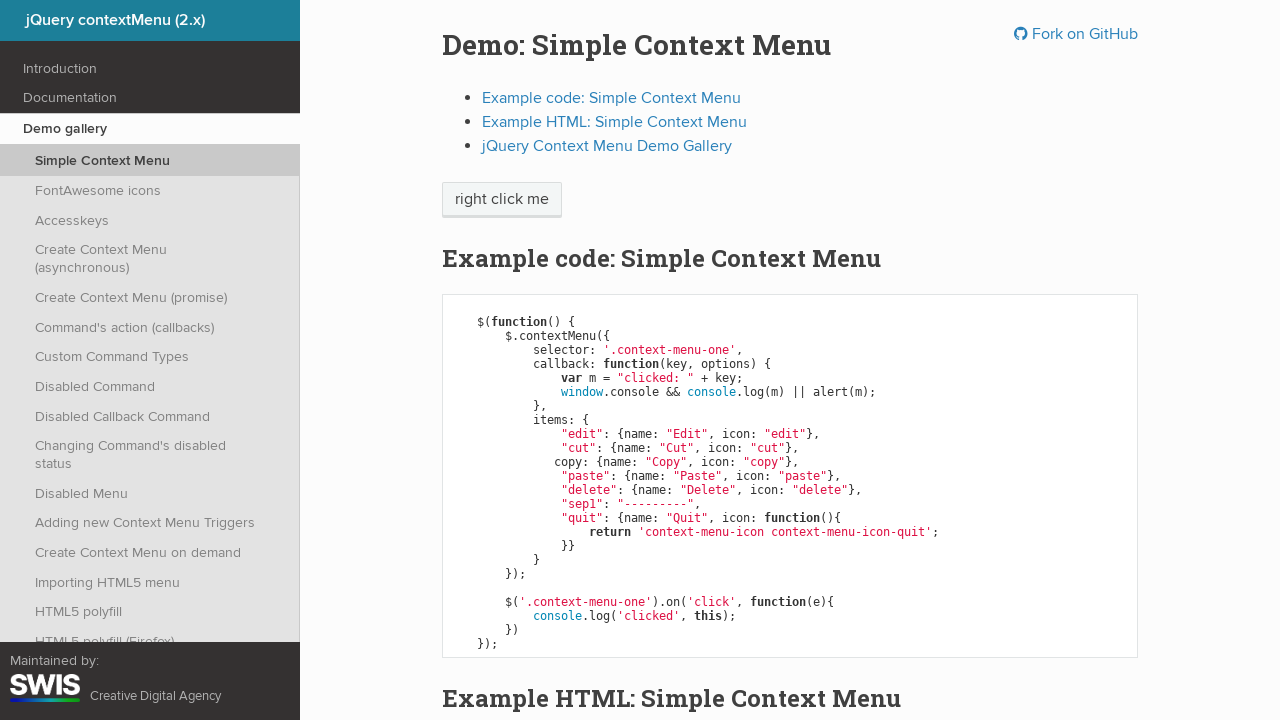

Right-clicked on the target element to open context menu at (502, 200) on xpath=//span[text()='right click me']
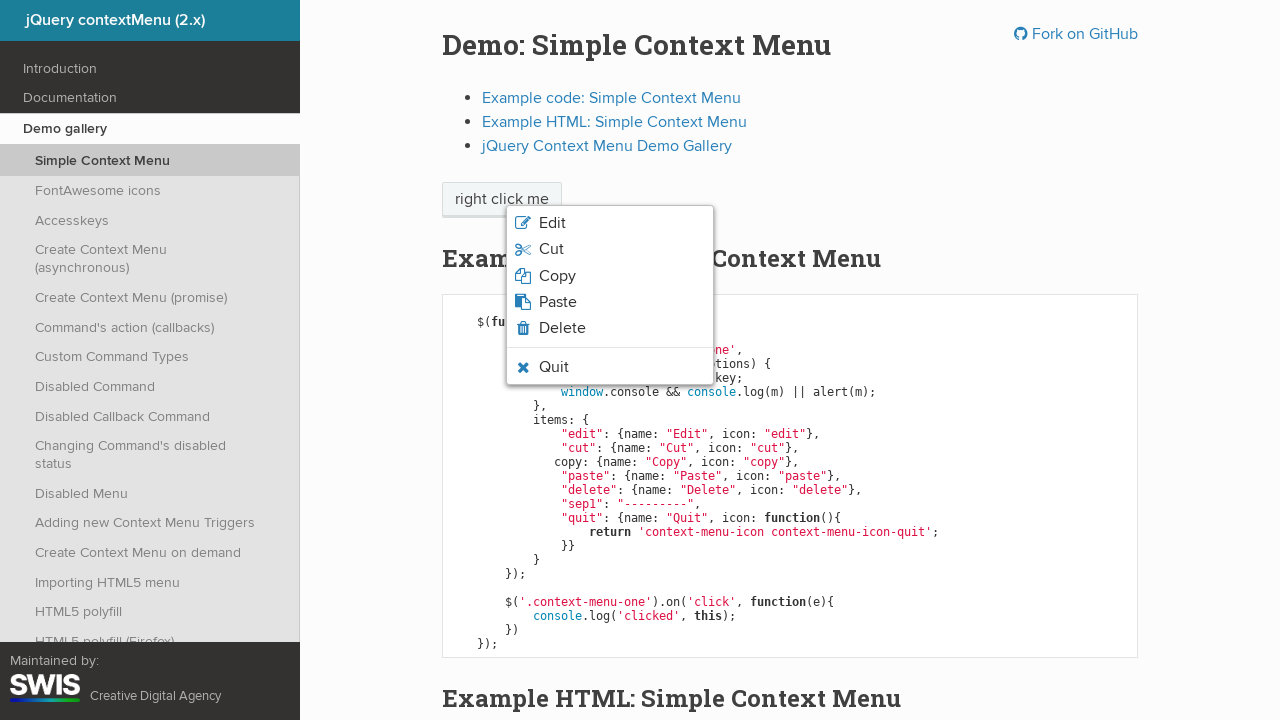

Clicked 'Copy' option from context menu at (557, 276) on xpath=//span[text()='Copy']
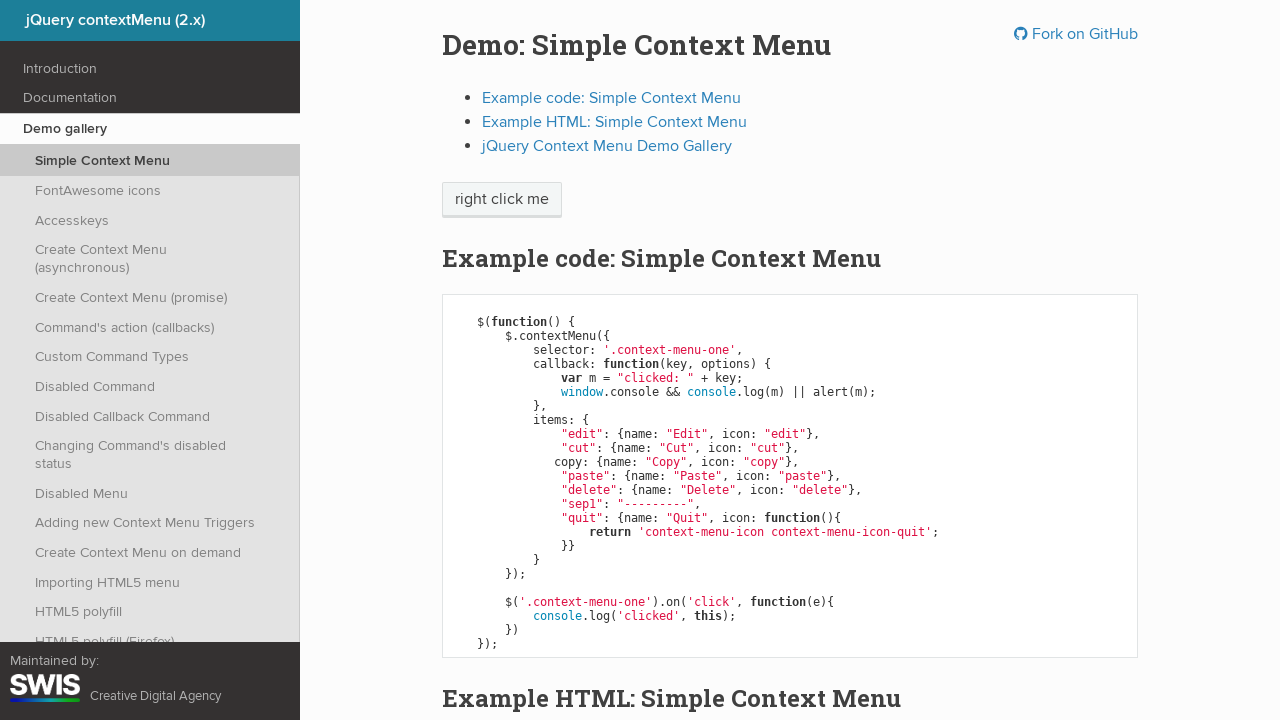

Set up dialog handler to accept alert
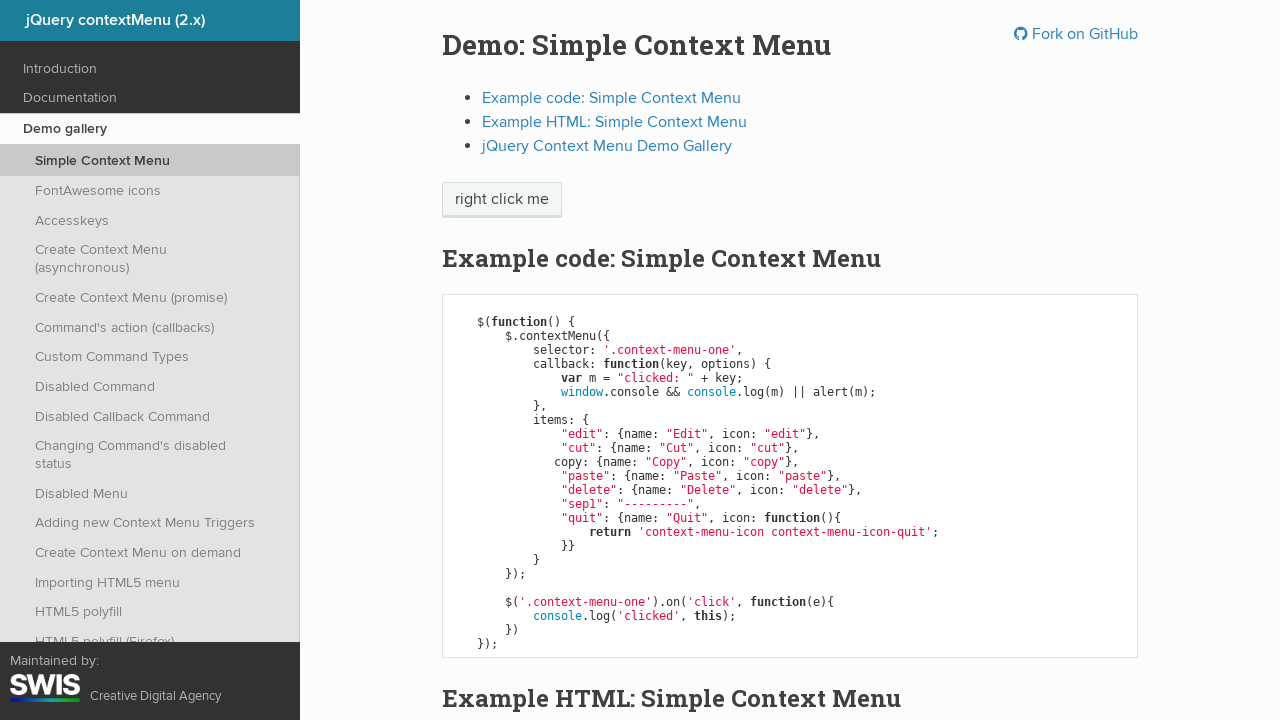

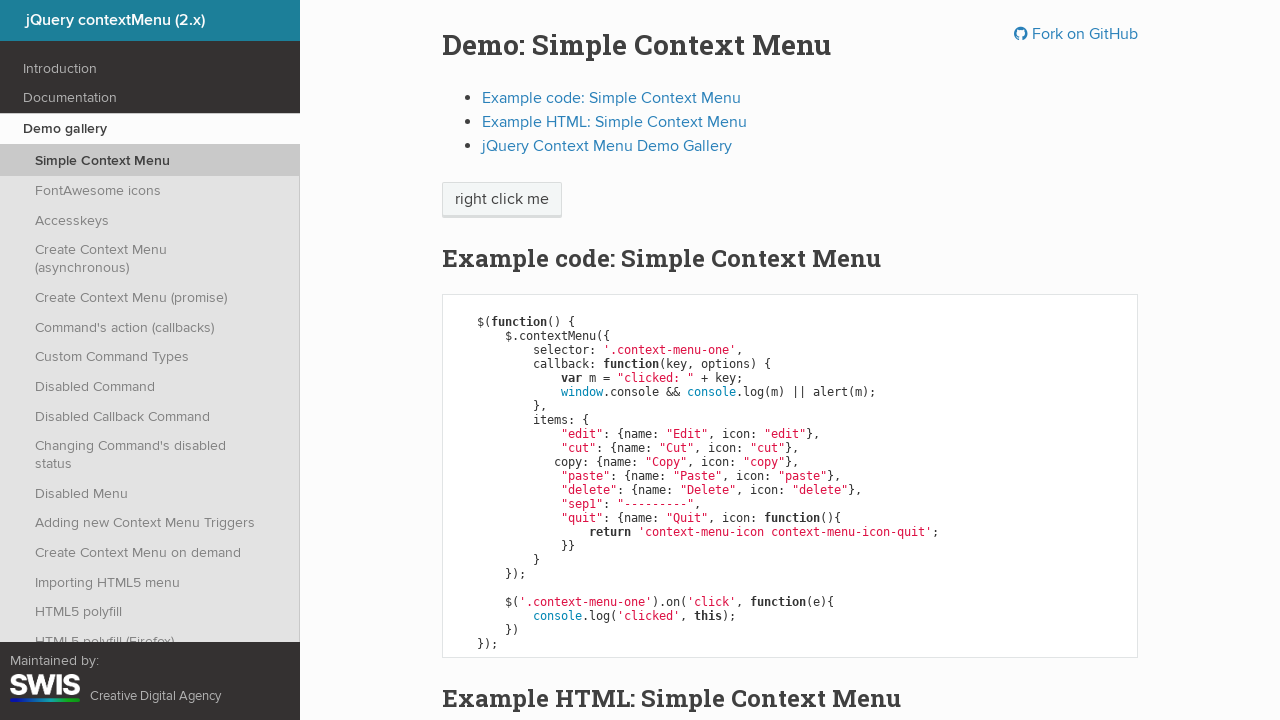